Fills out a text box form with user information including full name, email, current address, and permanent address

Starting URL: https://demoqa.com/elements

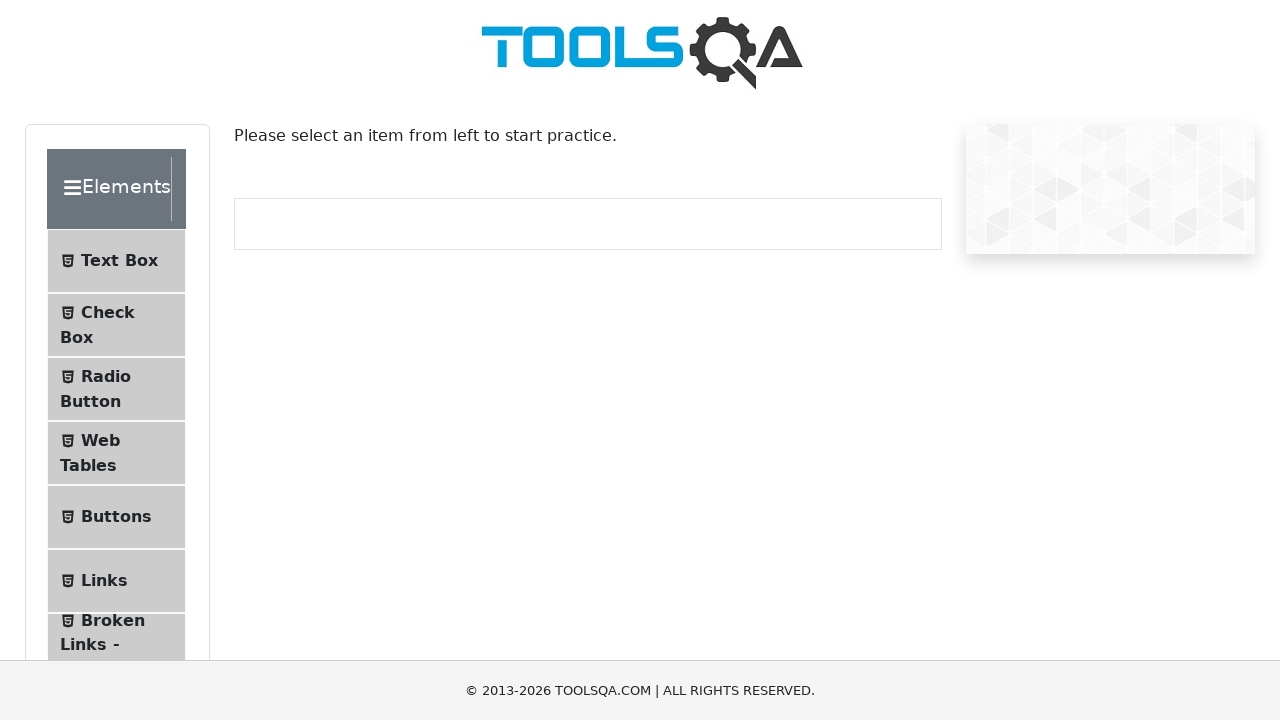

Clicked on Text Box menu item at (116, 261) on #item-0
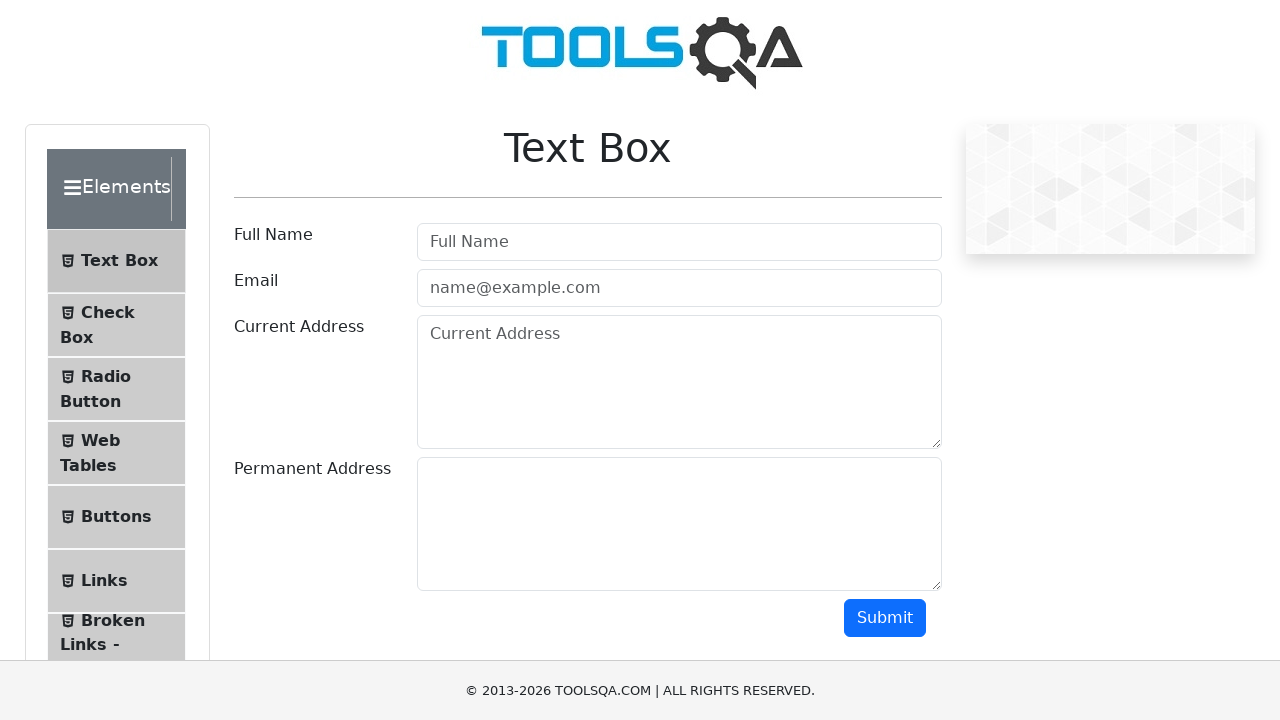

Filled in full name field with 'John Smith' on #userName
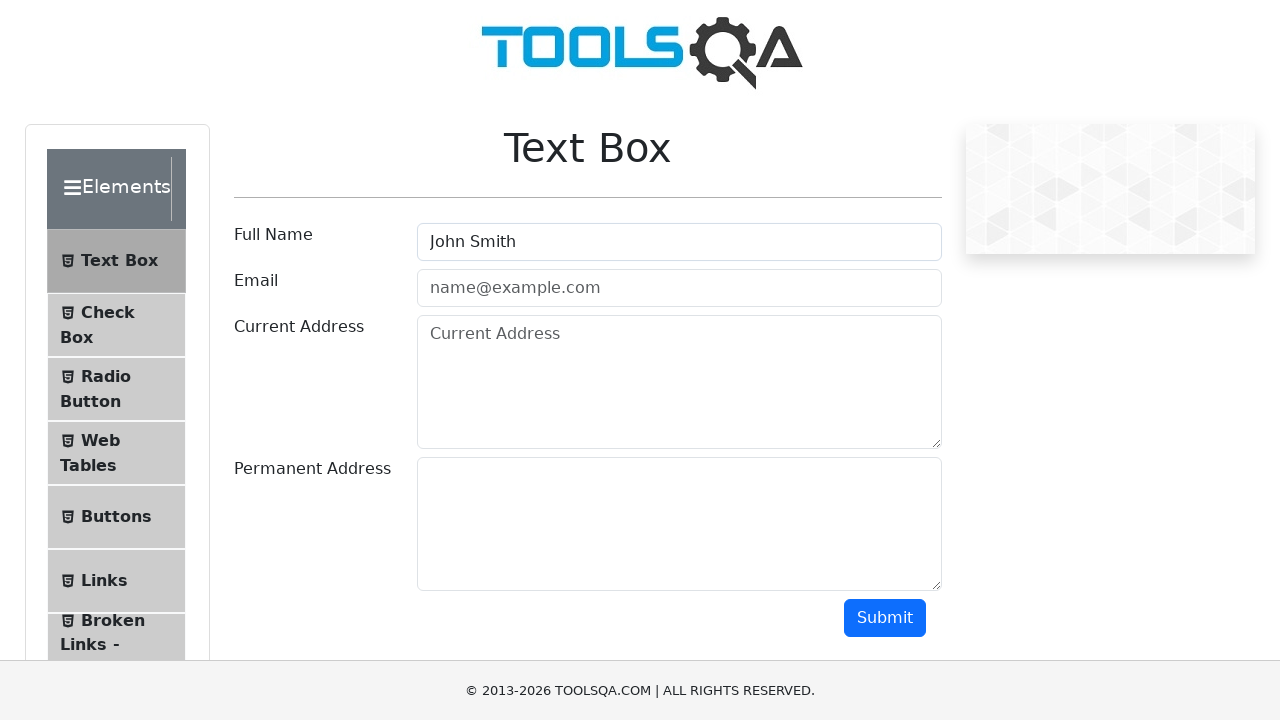

Filled in email field with 'john@gmail.com' on #userEmail
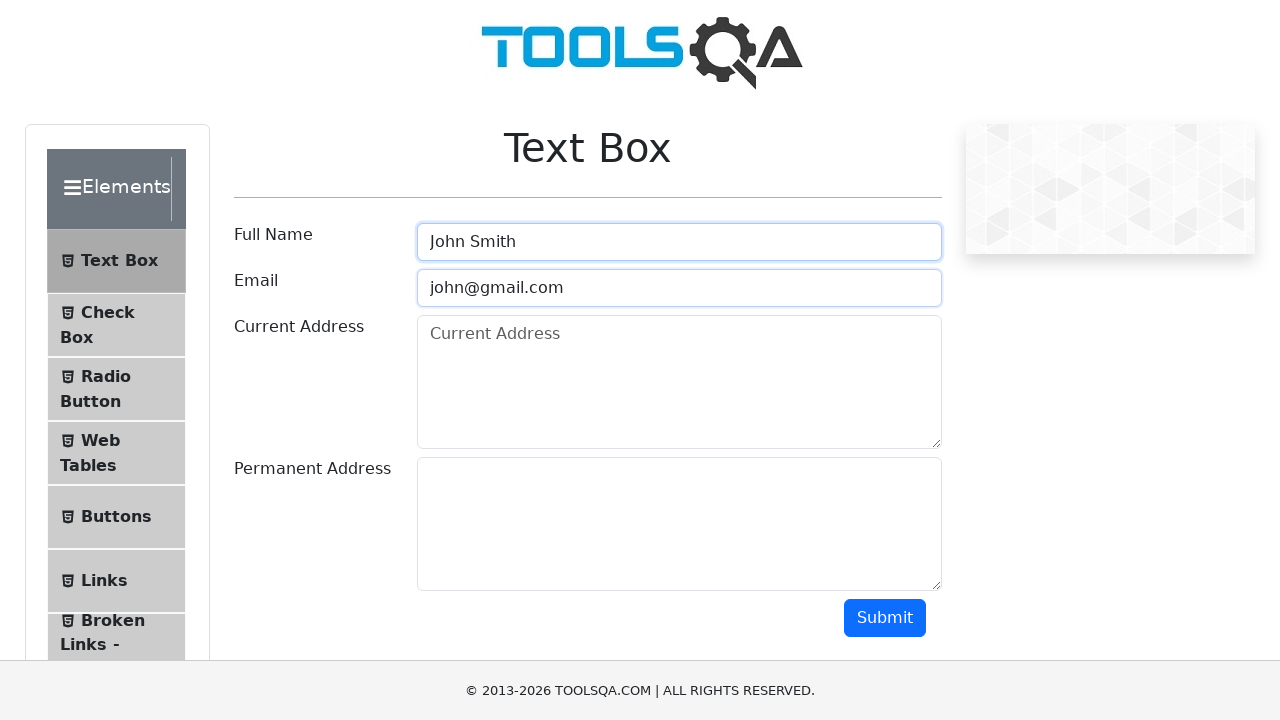

Filled in current address field with 'Johnstreet 100, New York, USA' on #currentAddress
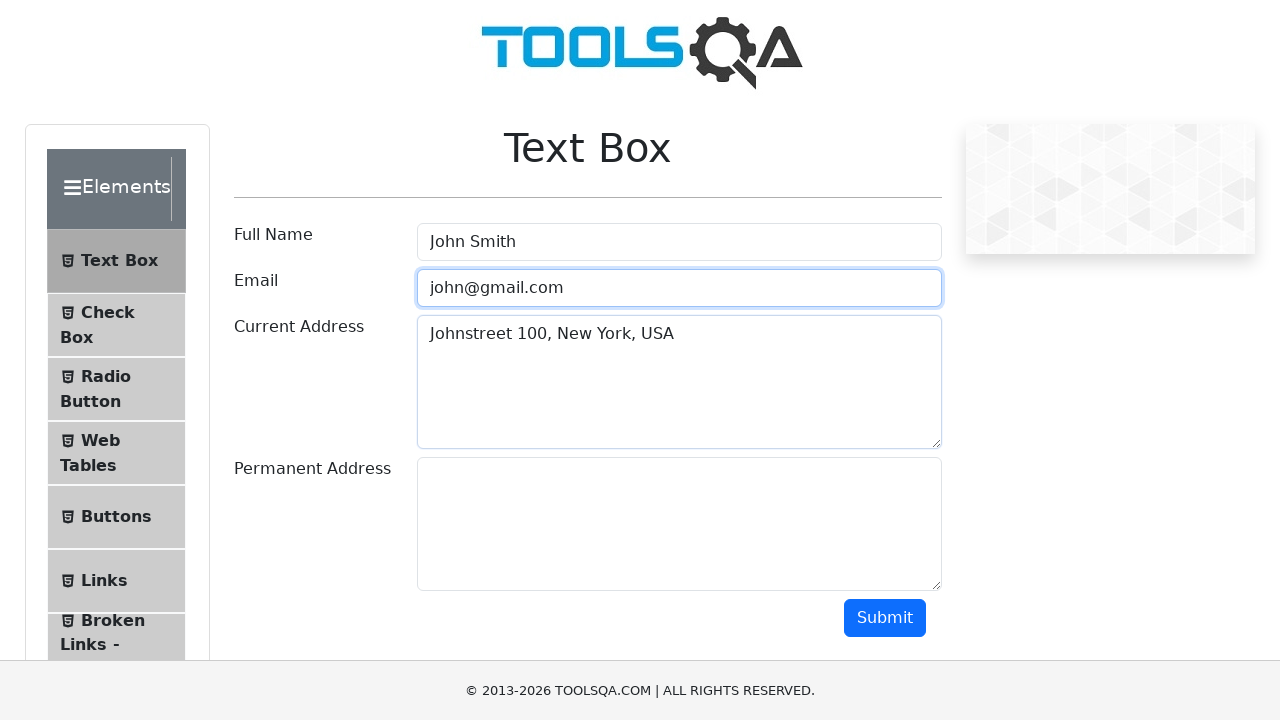

Filled in permanent address field with 'Smithstreet 200, New York, USA' on #permanentAddress
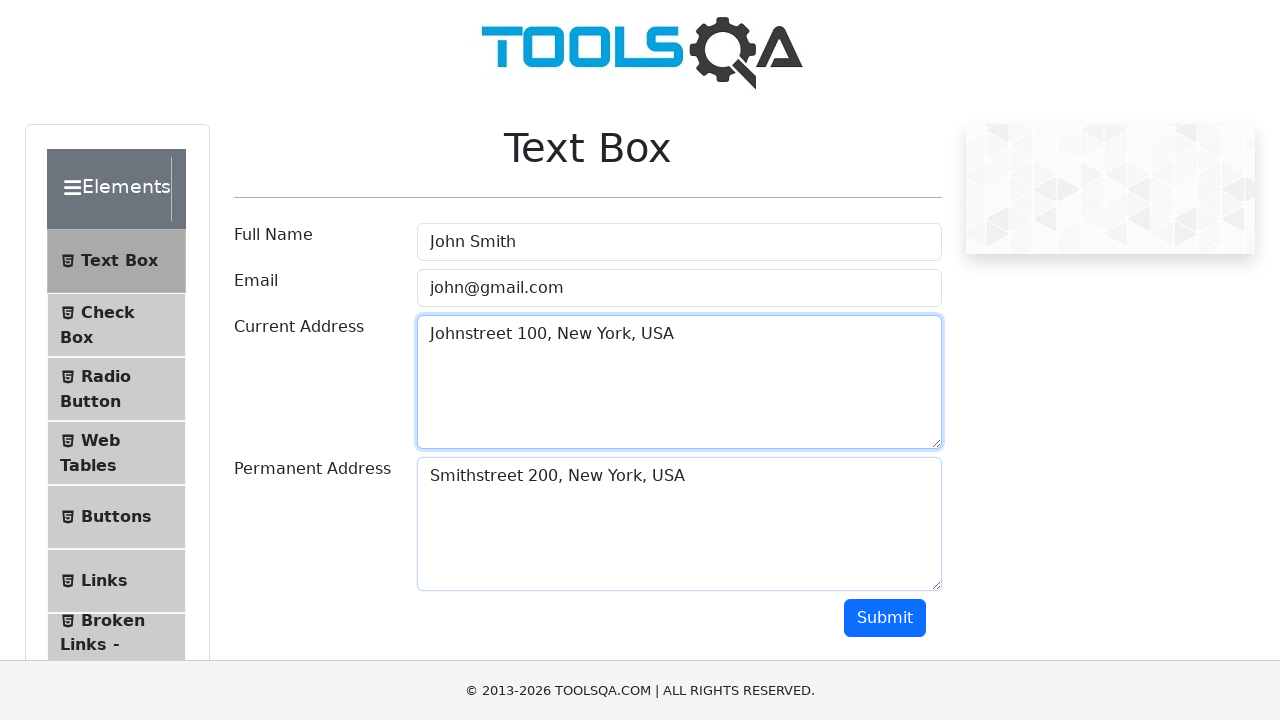

Clicked submit button to submit the form at (885, 618) on #submit
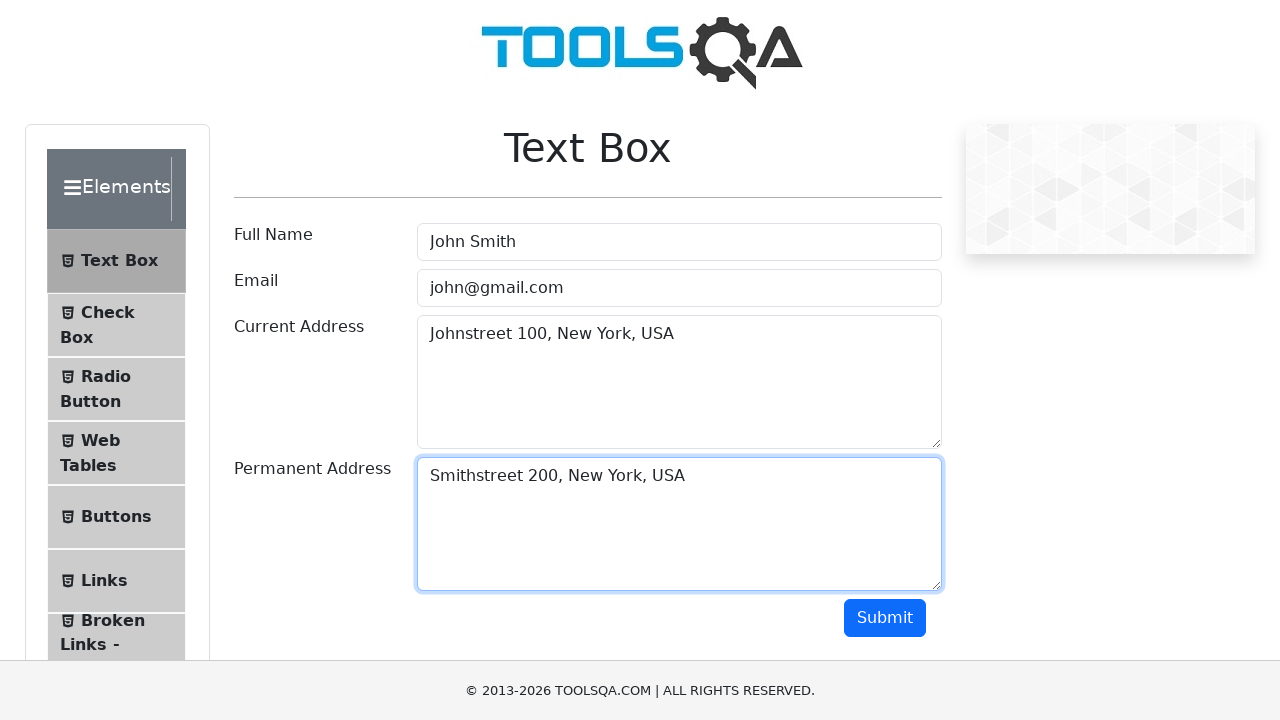

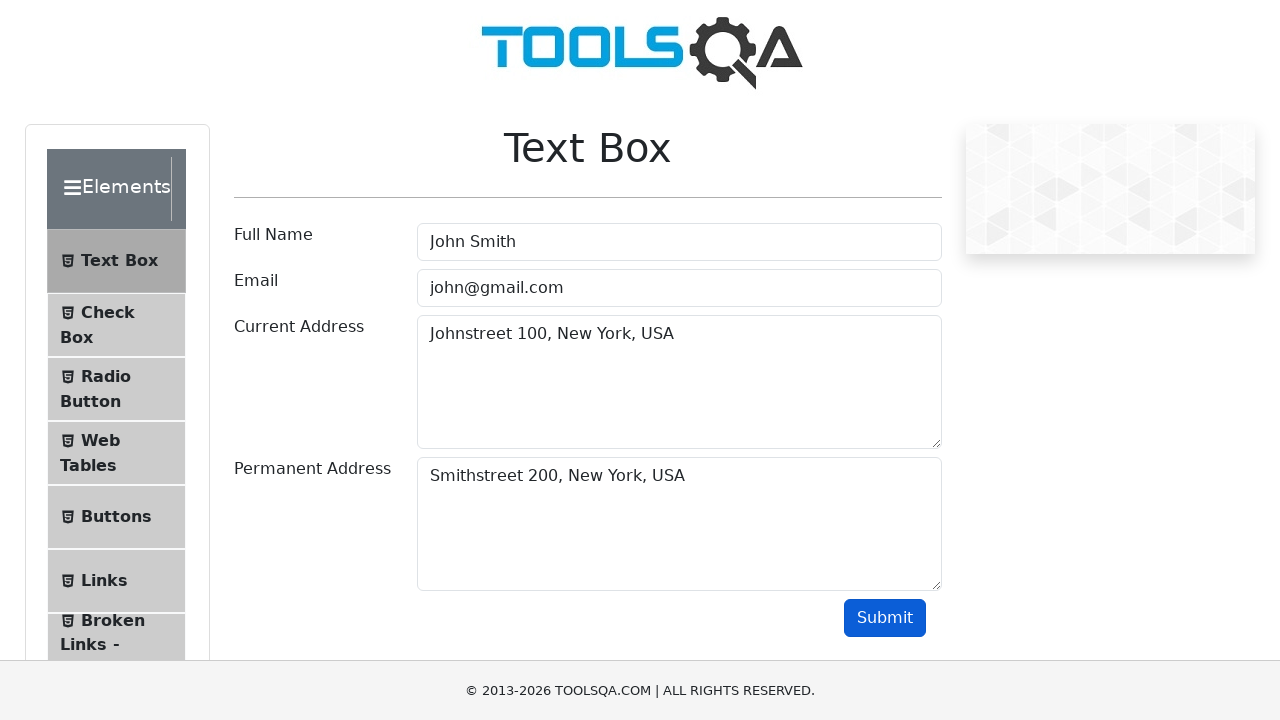